Tests sign-up validation when attempting to register with an already existing username, verifying the appropriate error alert appears

Starting URL: https://demoblaze.com/

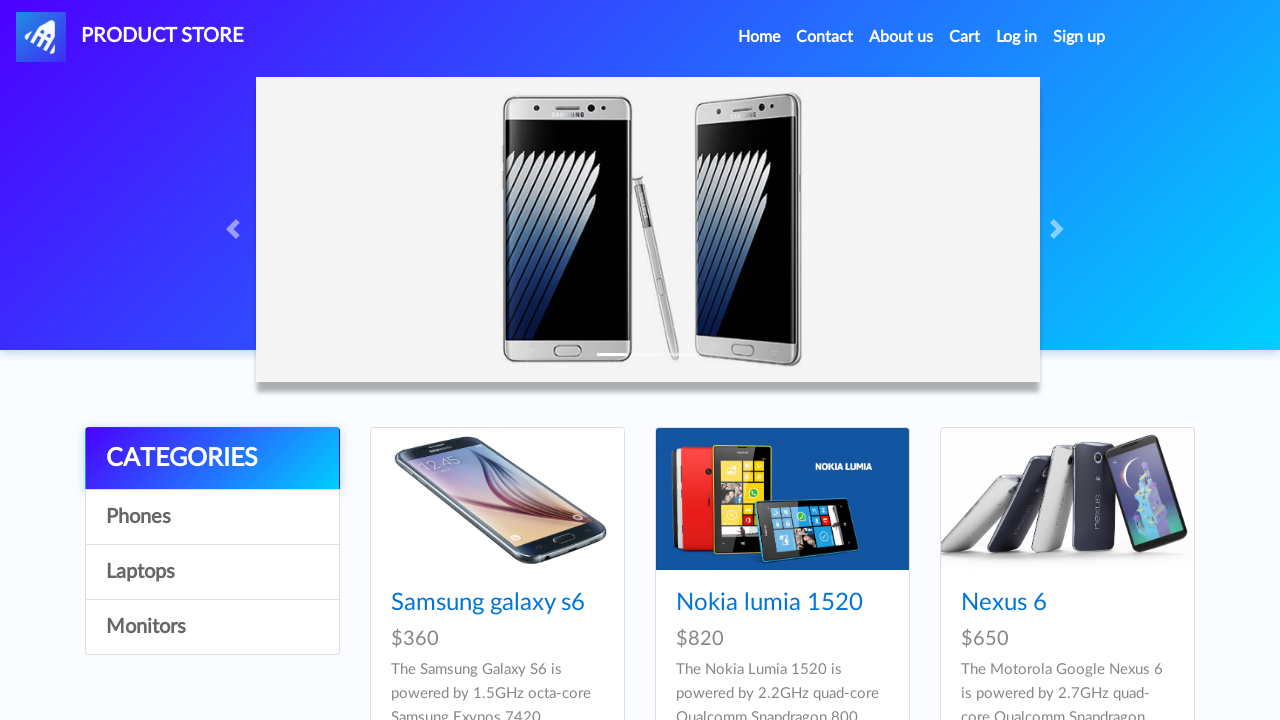

Clicked Sign Up navigation button at (1079, 37) on #signin2
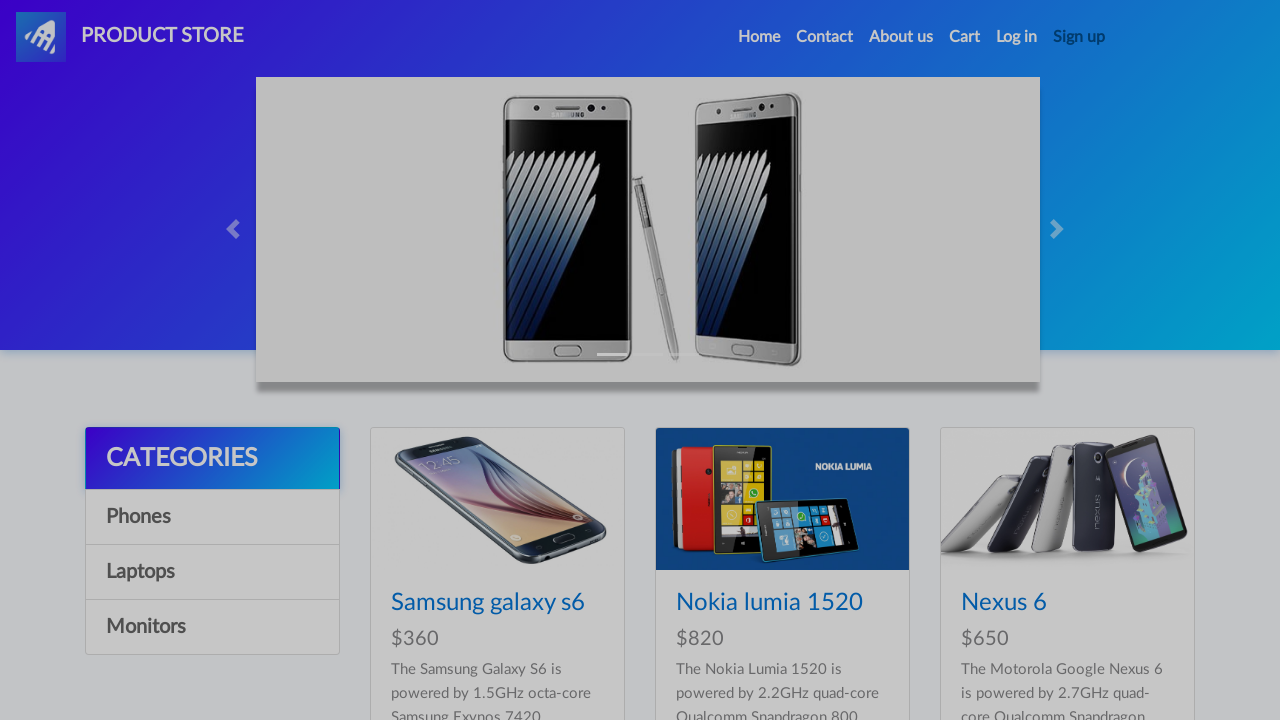

Sign-up modal appeared
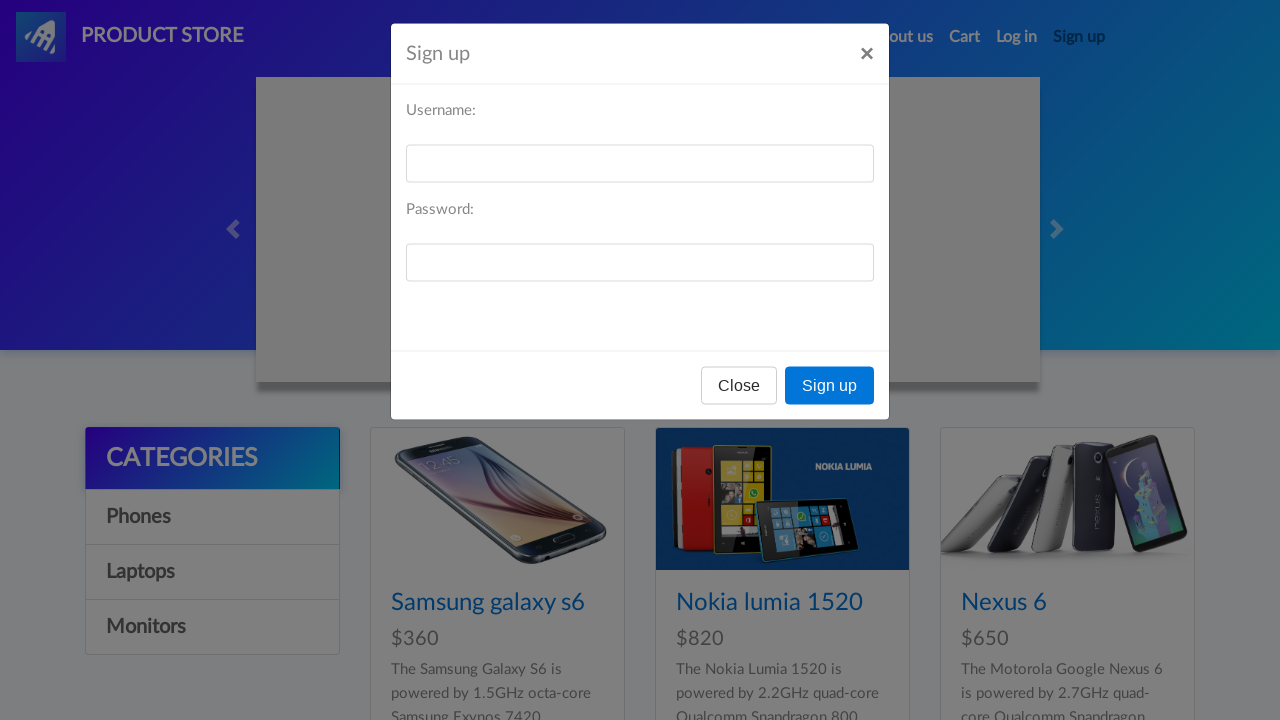

Filled username field with 'existinguser2024' on #sign-username
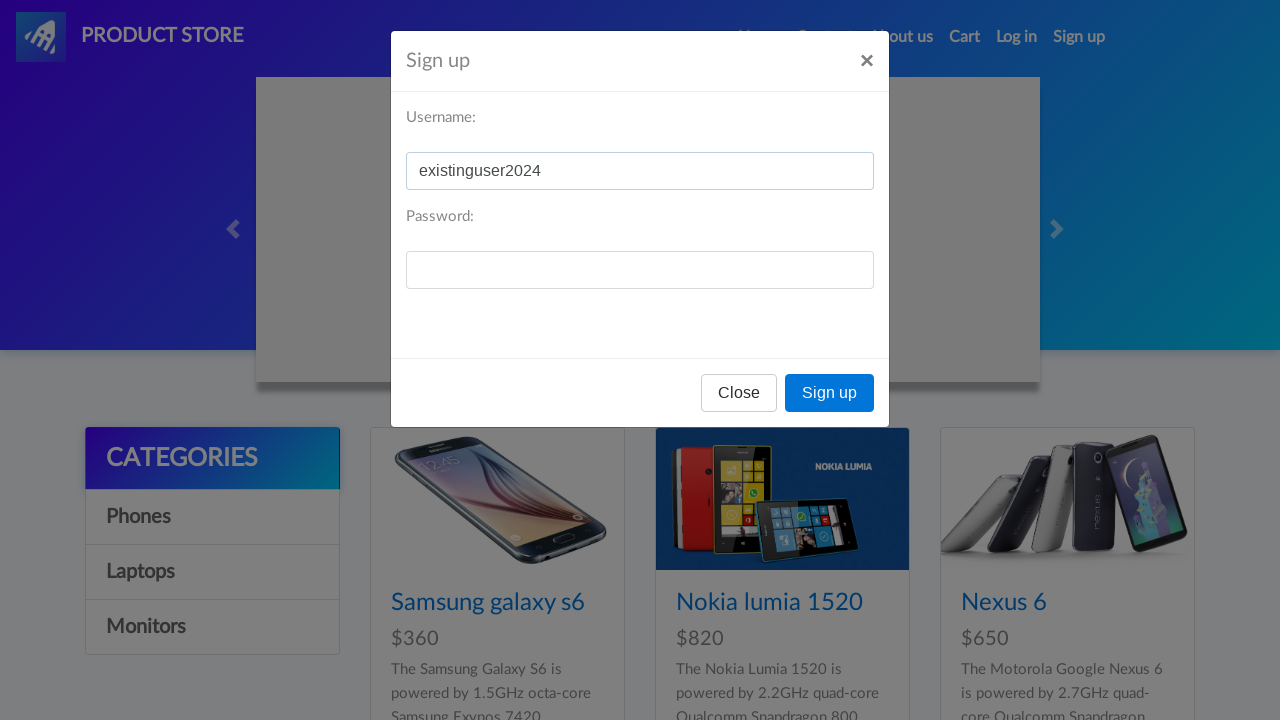

Filled password field with 'TestPassword-456' on #sign-password
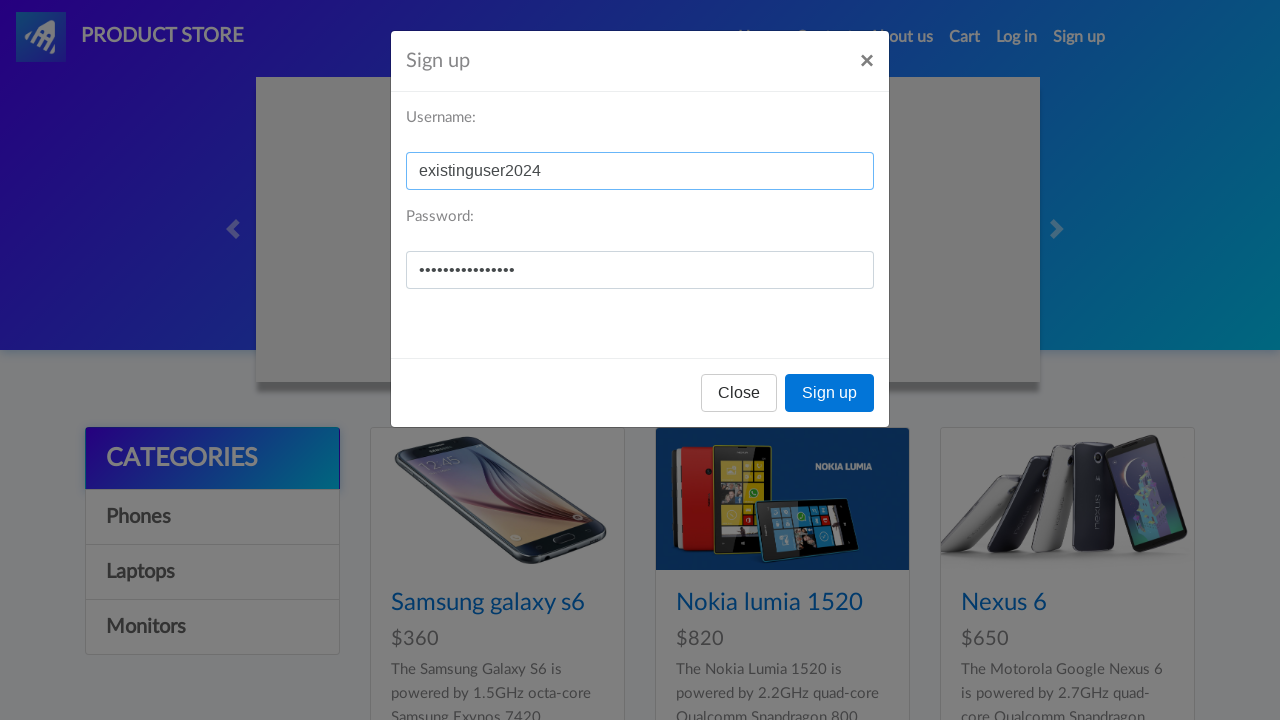

Clicked Sign Up button to submit registration at (830, 393) on button[onclick='register()']
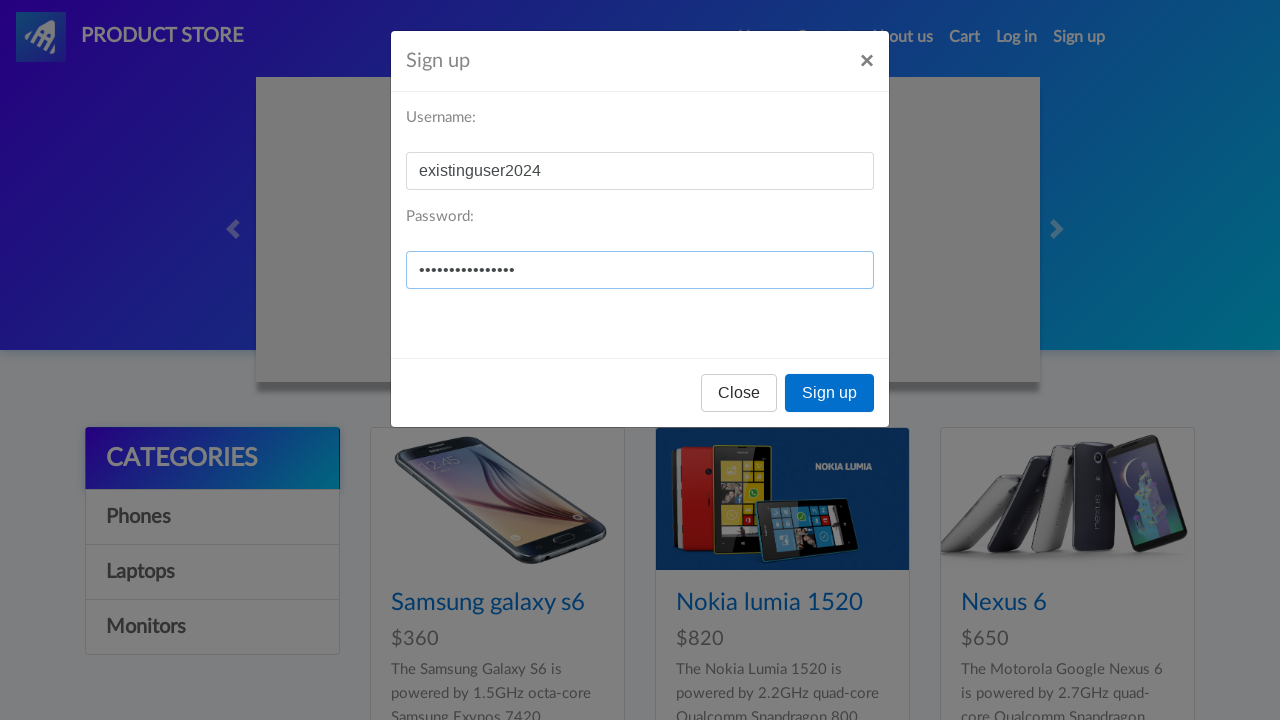

Set up dialog handler to accept alerts
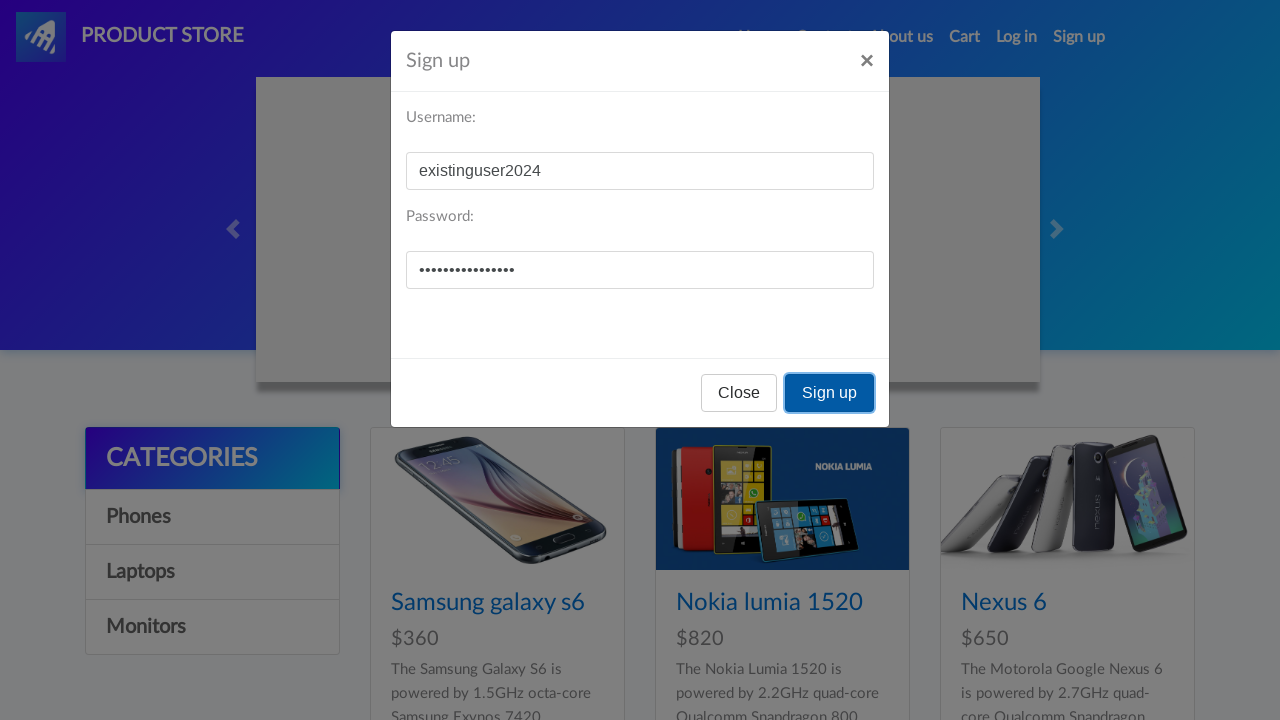

Waited 1 second for alert to appear and be processed
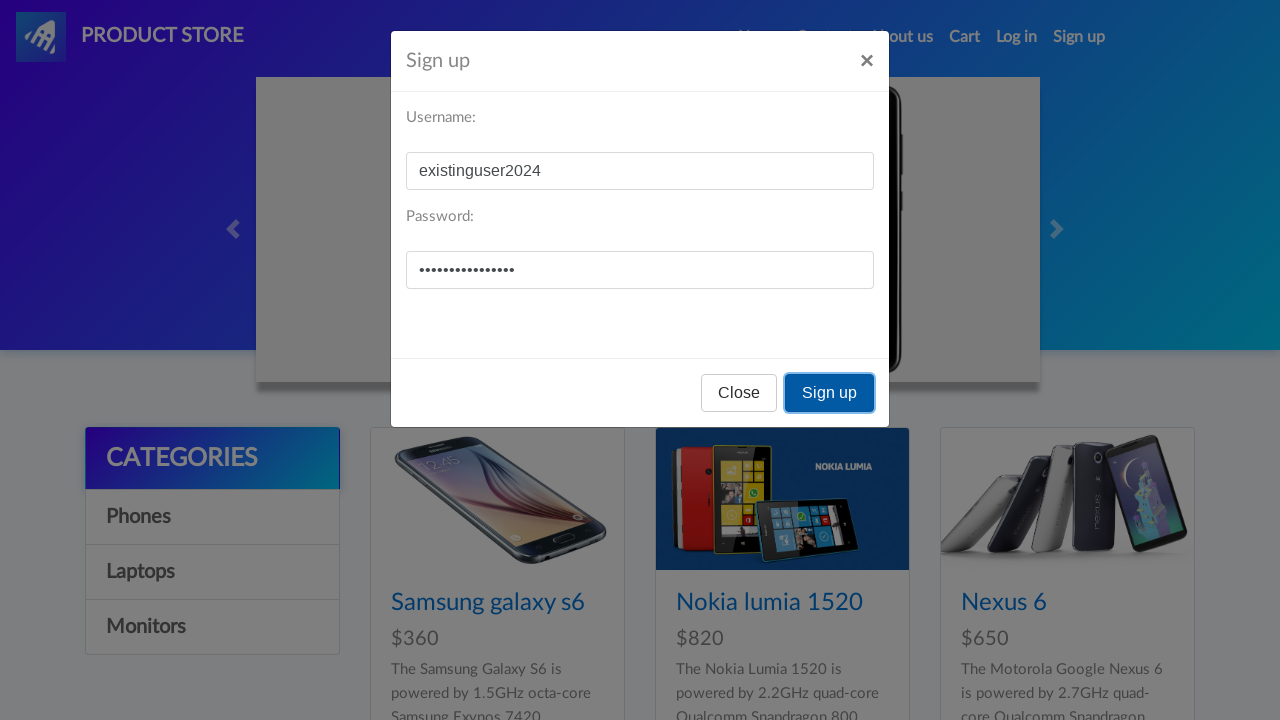

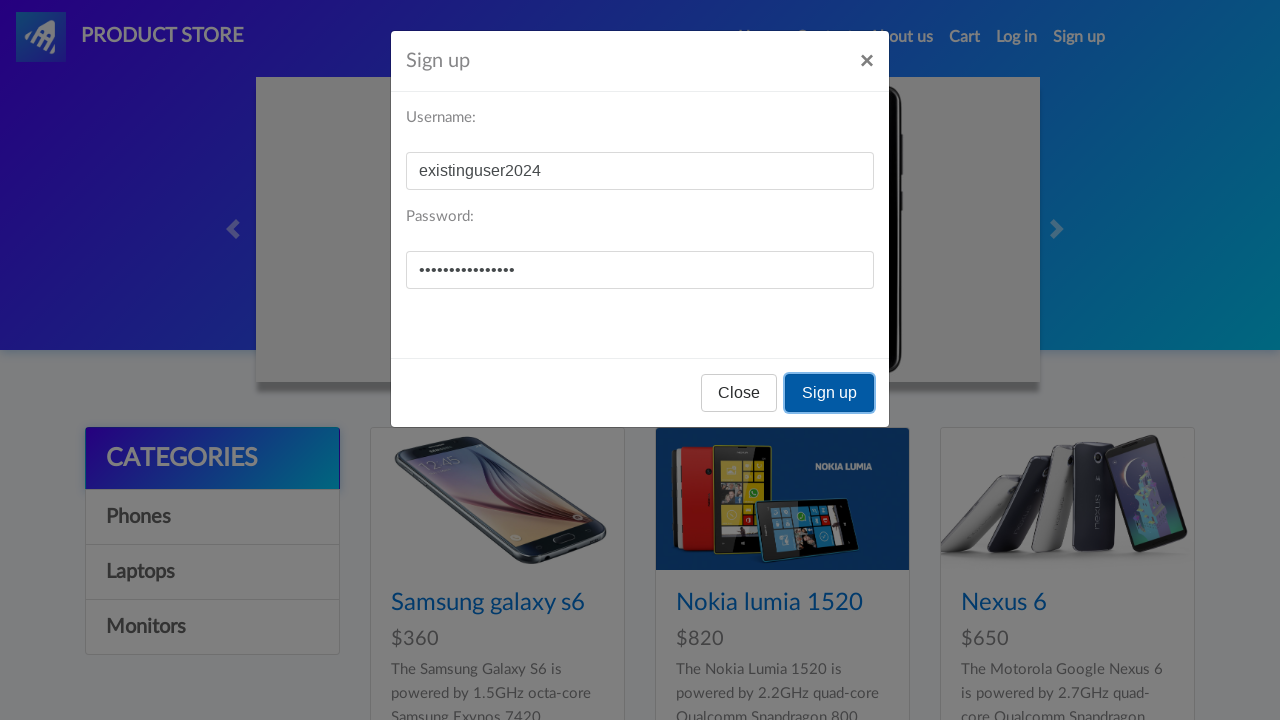